Navigates to a test automation practice website and interacts with radio buttons (male/female) by clicking on them to test form element functionality.

Starting URL: https://testautomationpractice.blogspot.com/

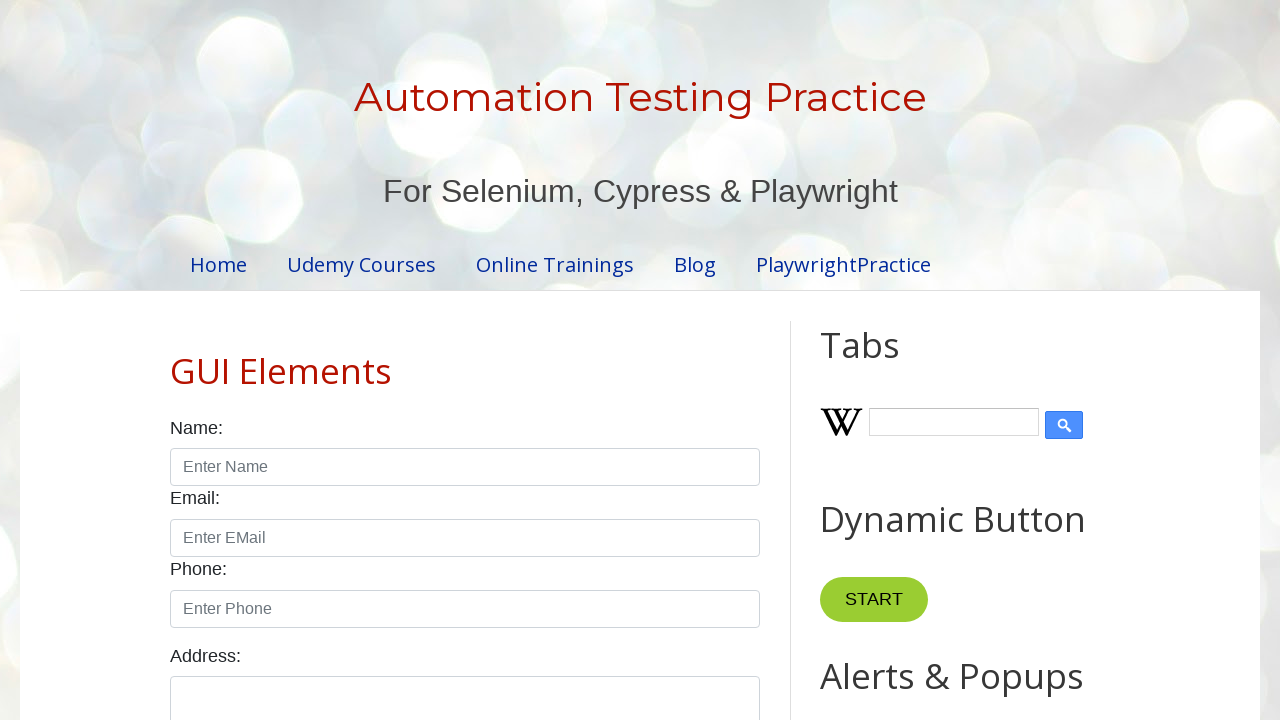

Navigated to test automation practice website and waited for DOM to load
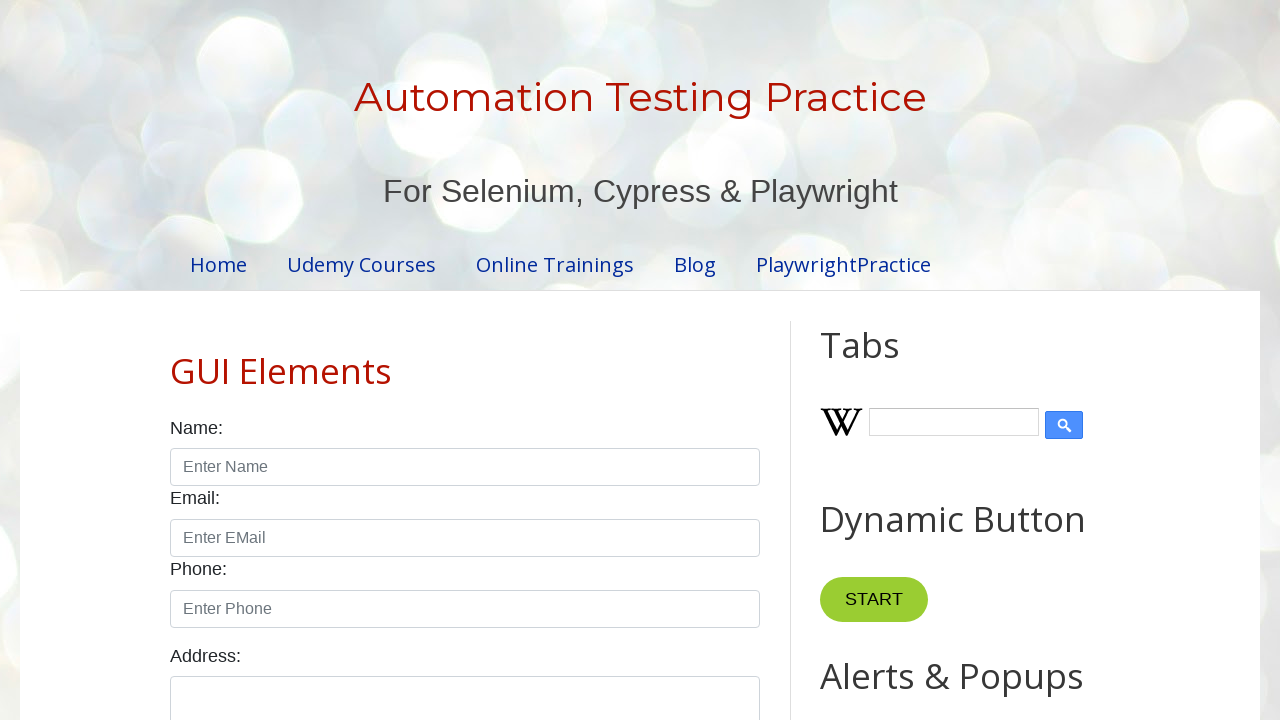

Clicked on the male radio button at (176, 360) on input#male
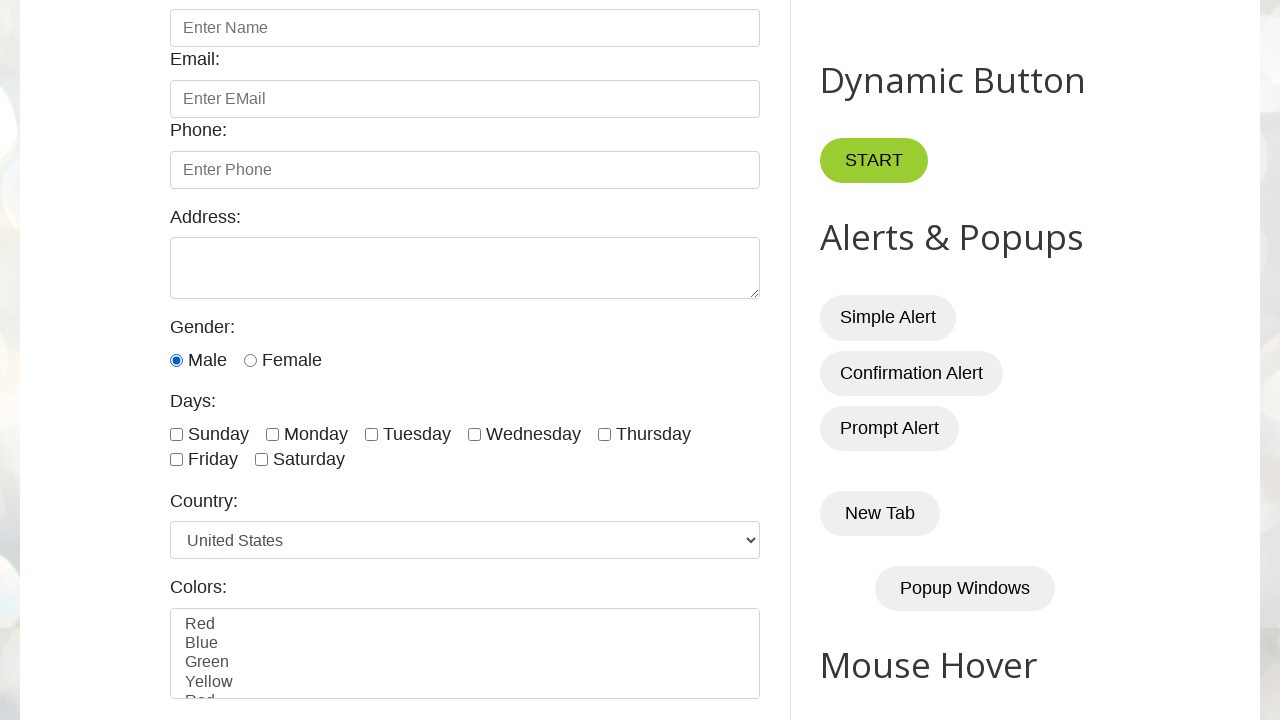

Clicked on the female radio button at (250, 360) on input#female
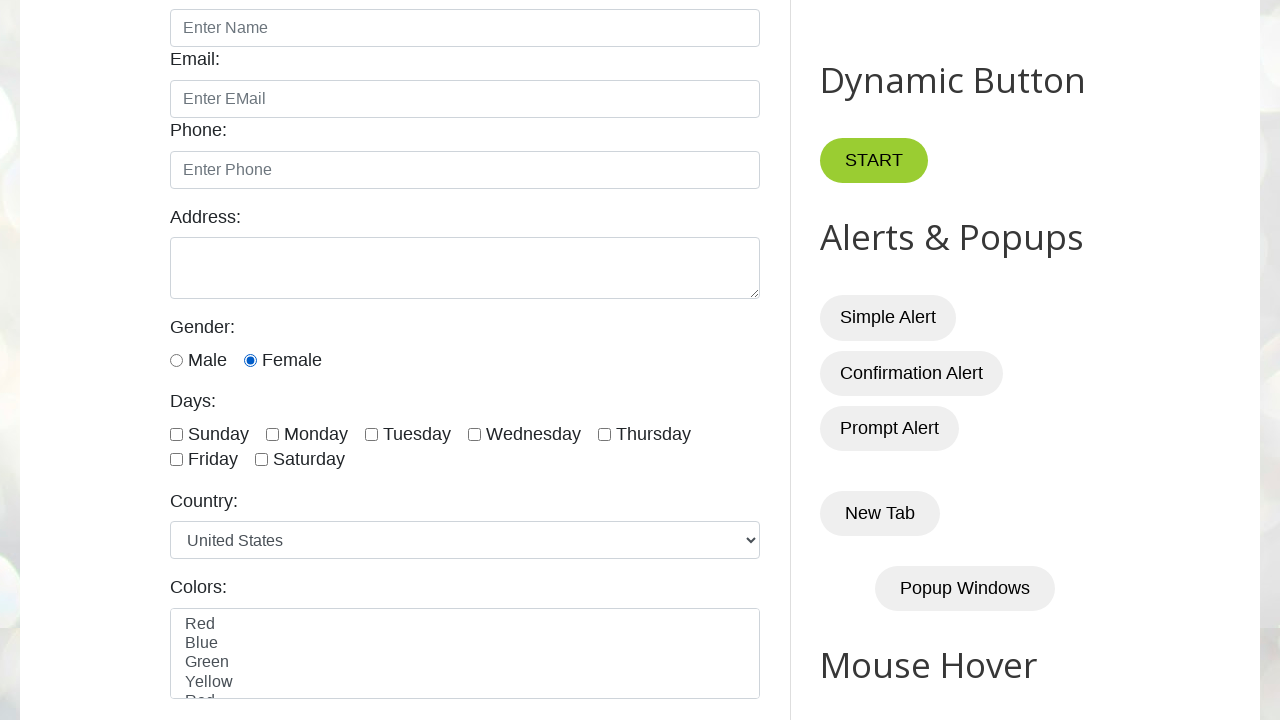

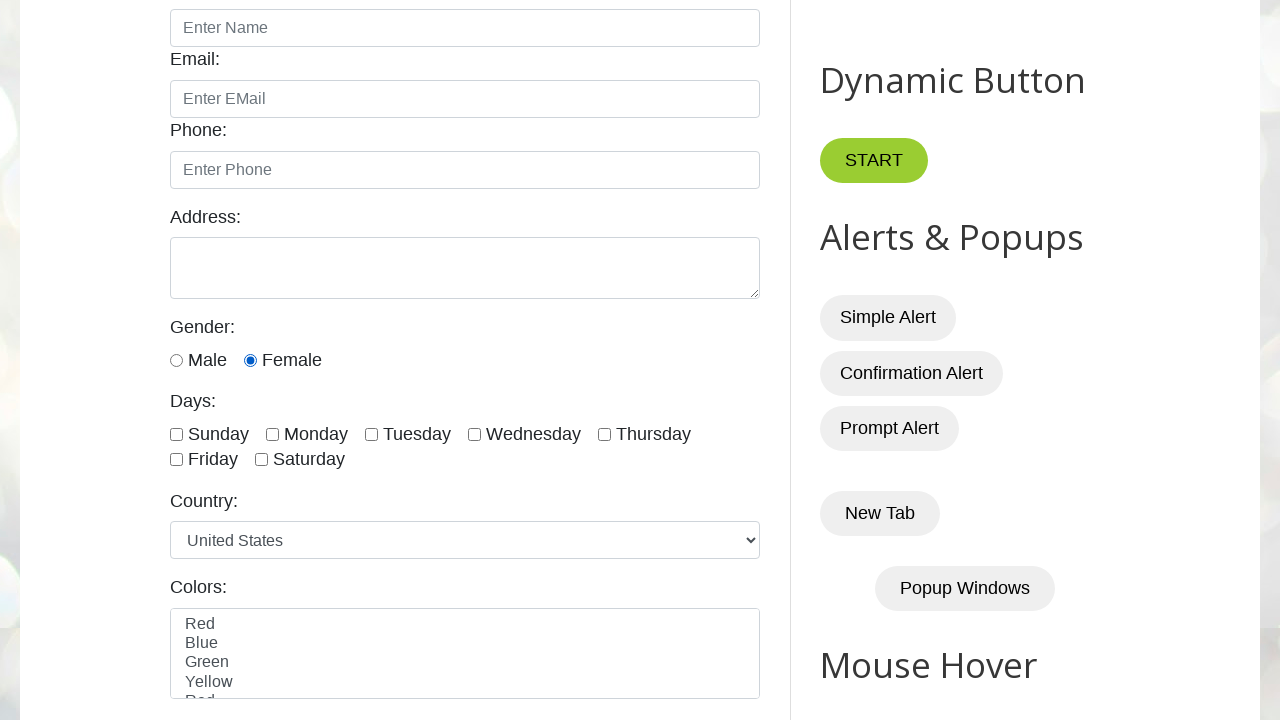